Tests file download functionality by entering text into a text area and clicking the download button

Starting URL: https://demoapps.qspiders.com/ui/download?sublist=0

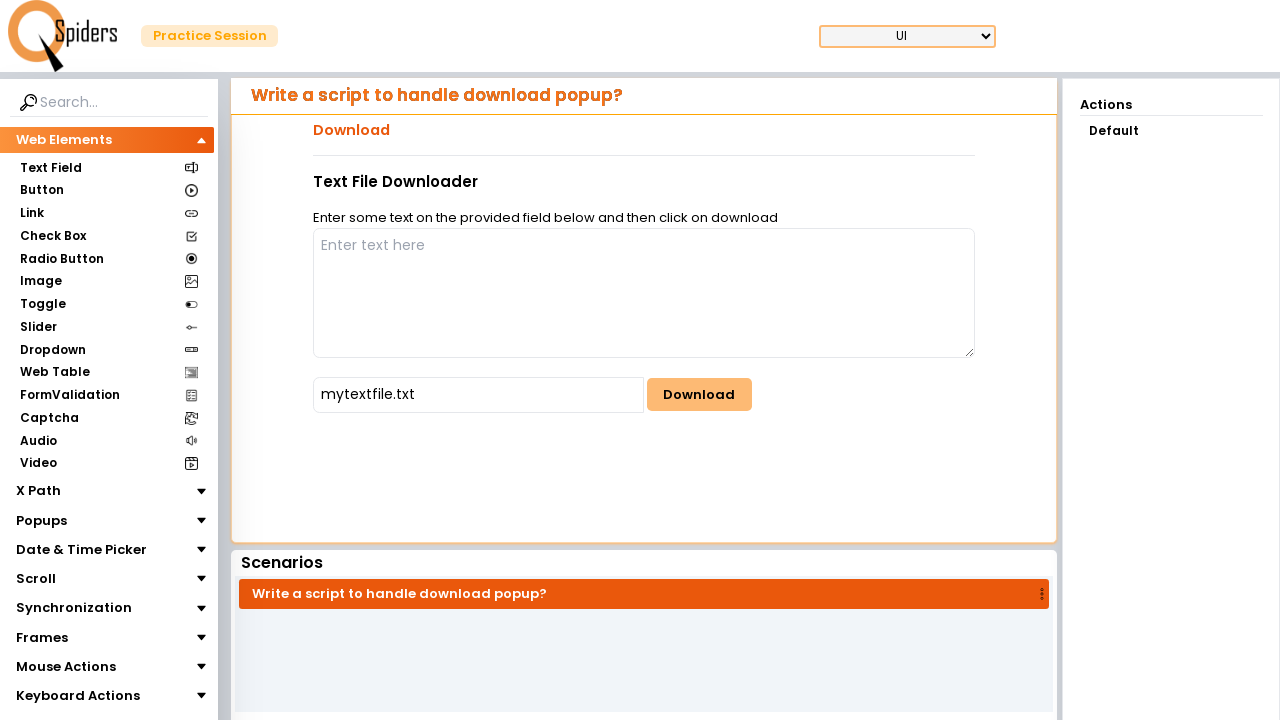

Filled text area with 'qwertyuiop[' on #writeArea
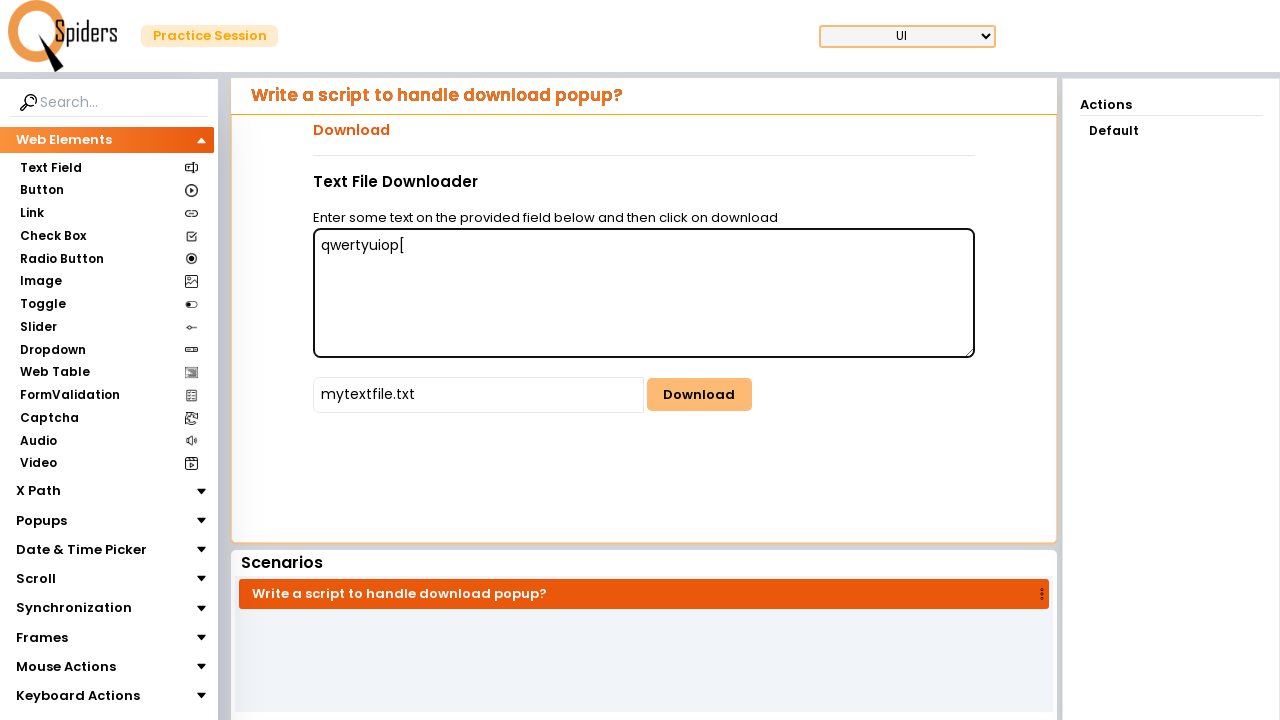

Clicked download button to initiate file download at (699, 395) on #downloadButton
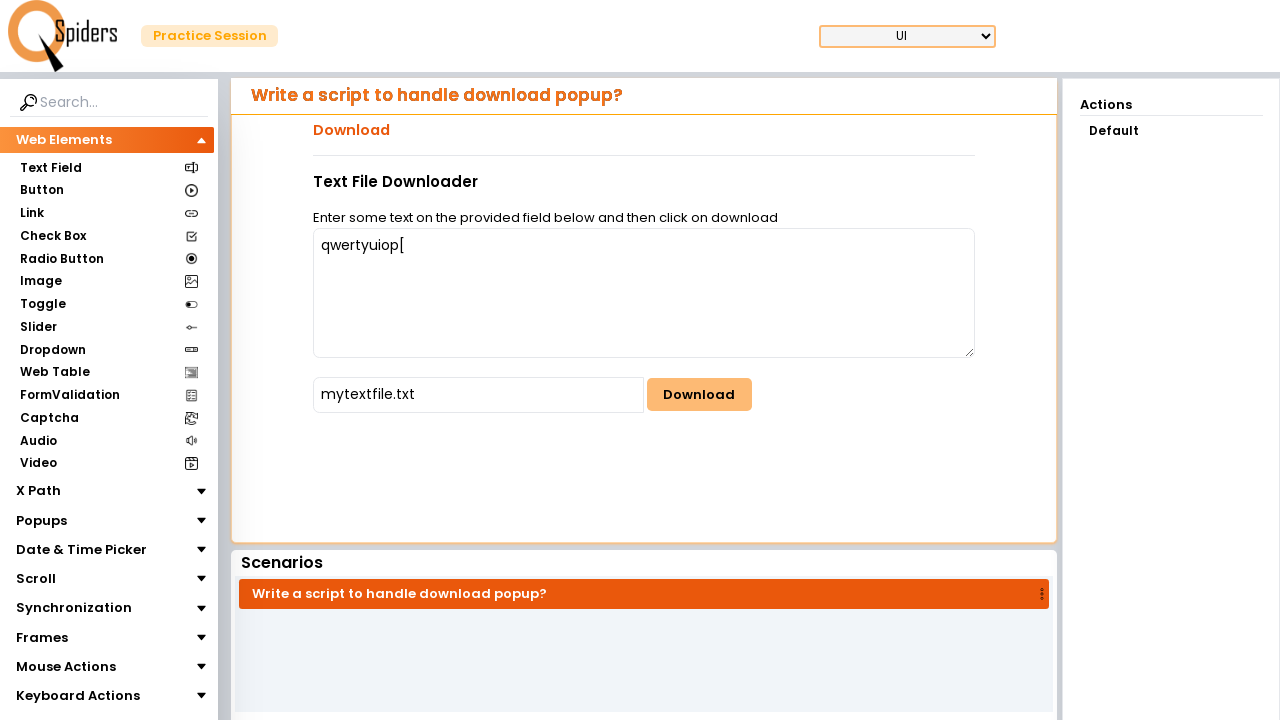

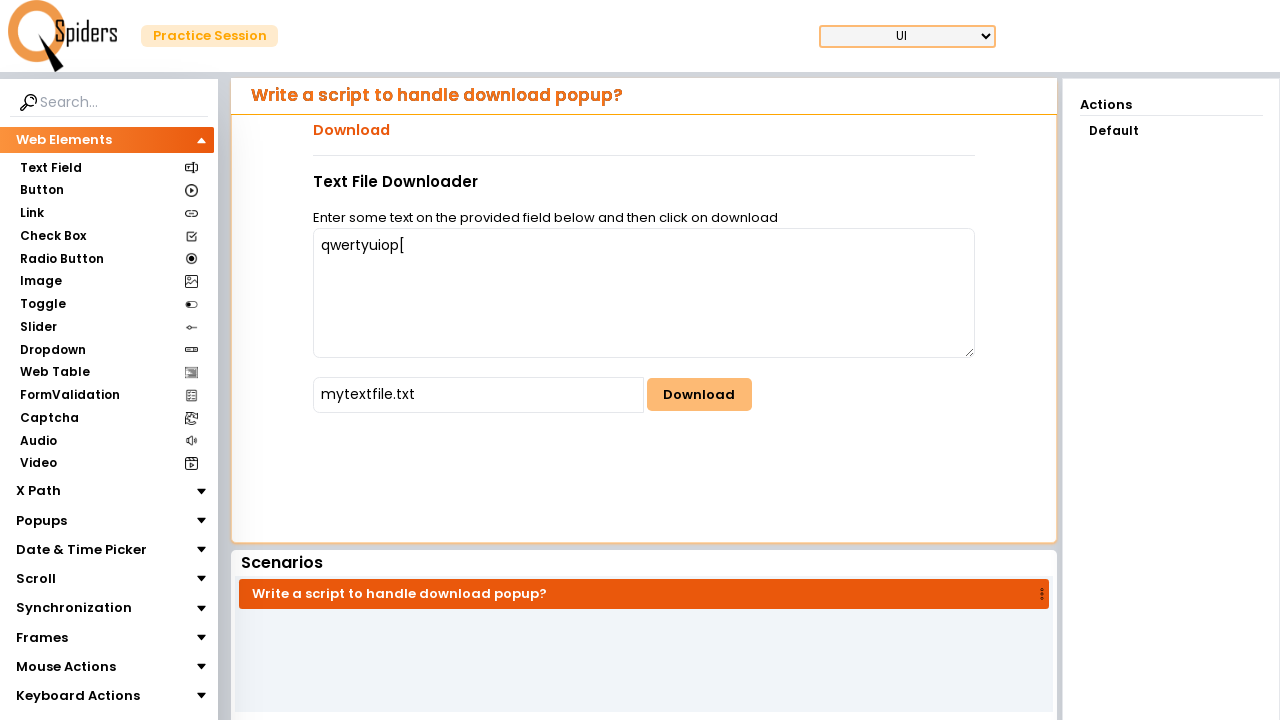